Navigates to the Rifle Slings page and verifies that product names are displayed

Starting URL: https://www.glendale.com

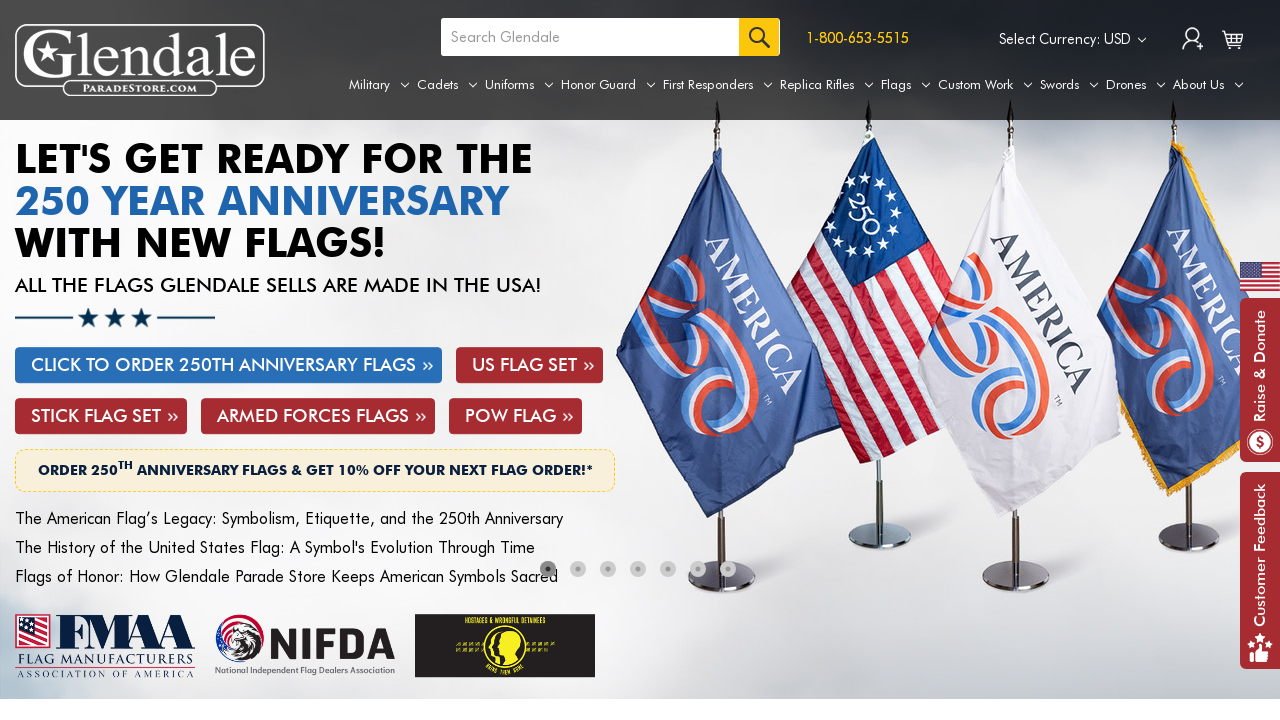

Hovered over Replica Rifles tab to open dropdown menu at (827, 85) on a[aria-label='Replica Rifles']
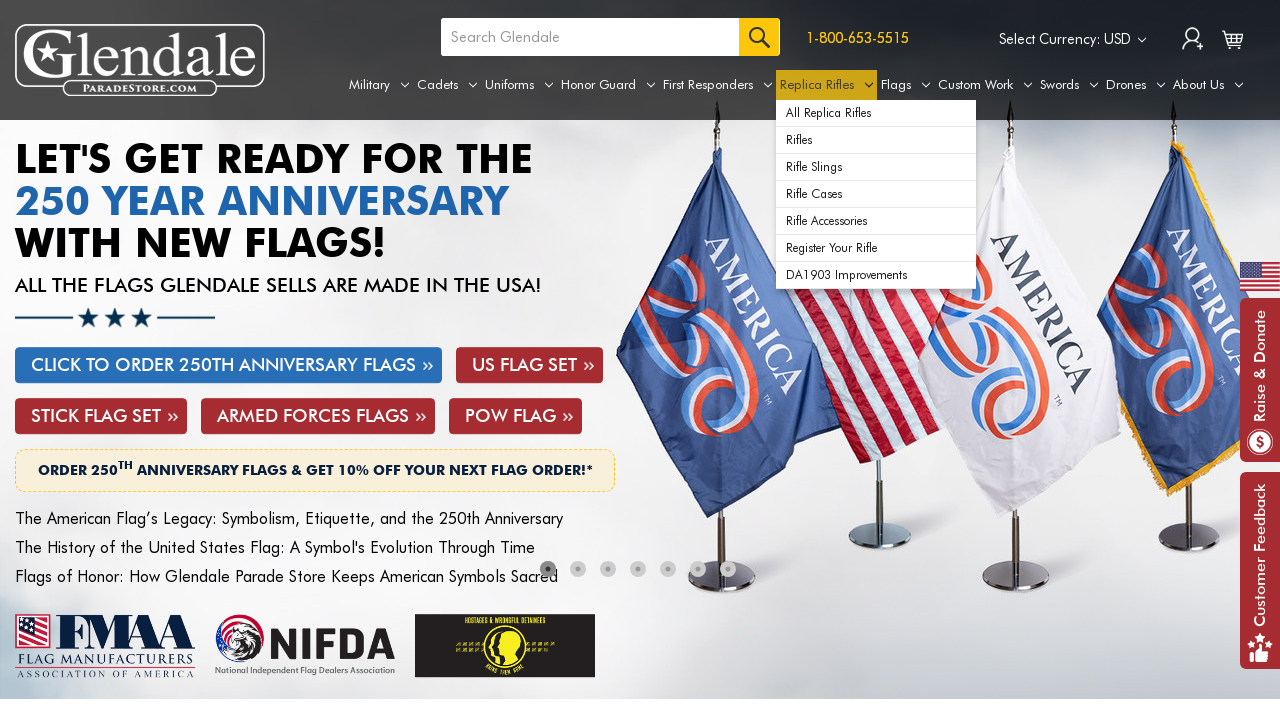

Located dropdown menu items for Replica Rifles
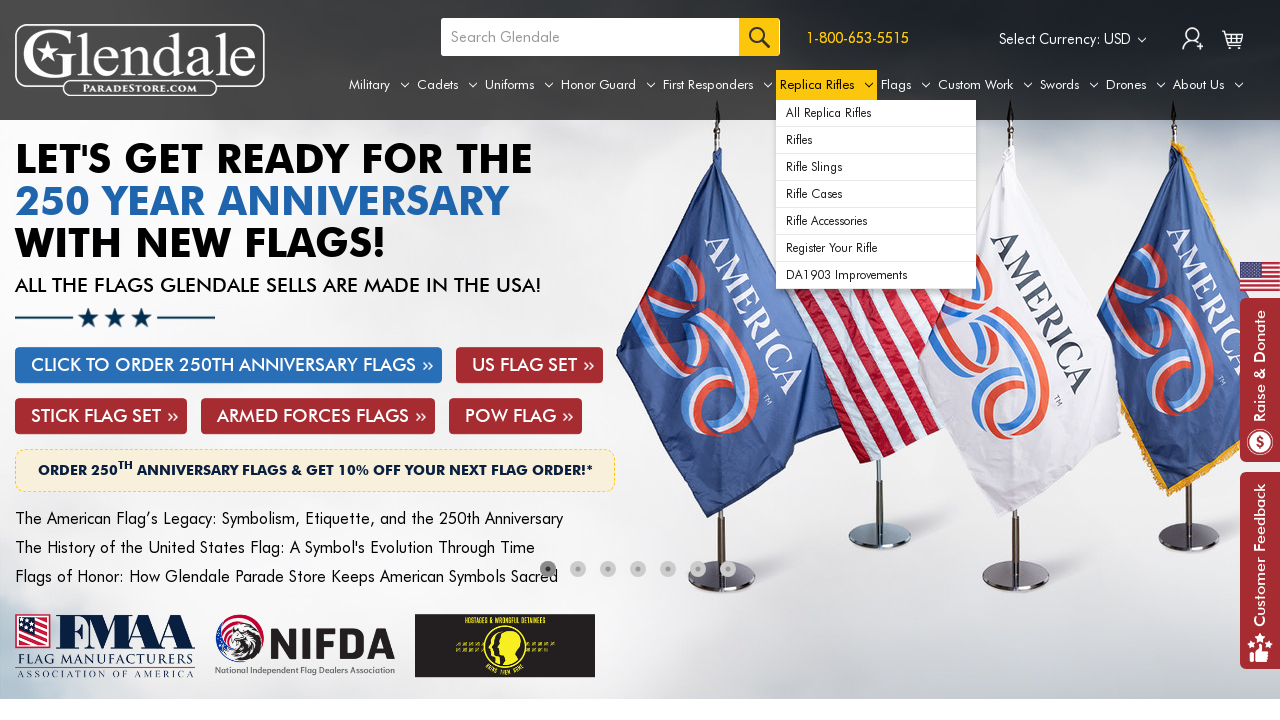

Clicked on Rifle Slings (third dropdown item) at (876, 167) on div#navPages-49 ul.navPage-subMenu-list li.navPage-subMenu-item a.navPage-subMen
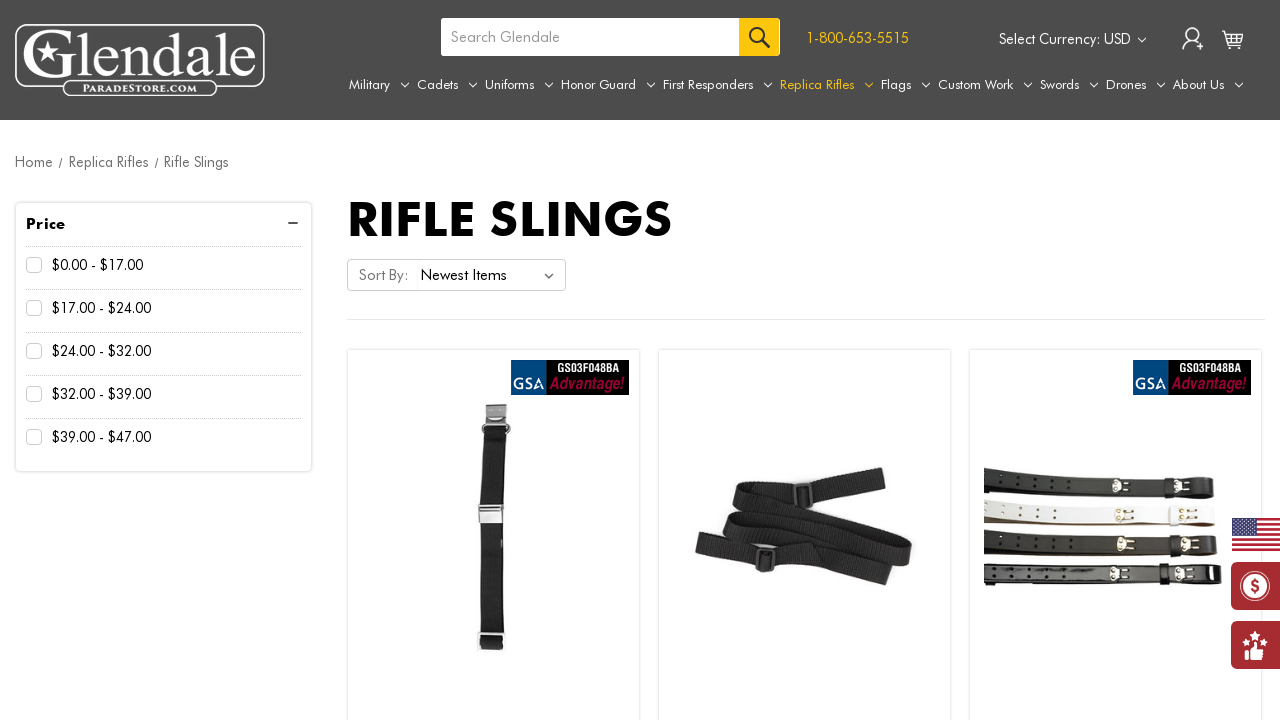

Waited for product names to load on Rifle Slings page
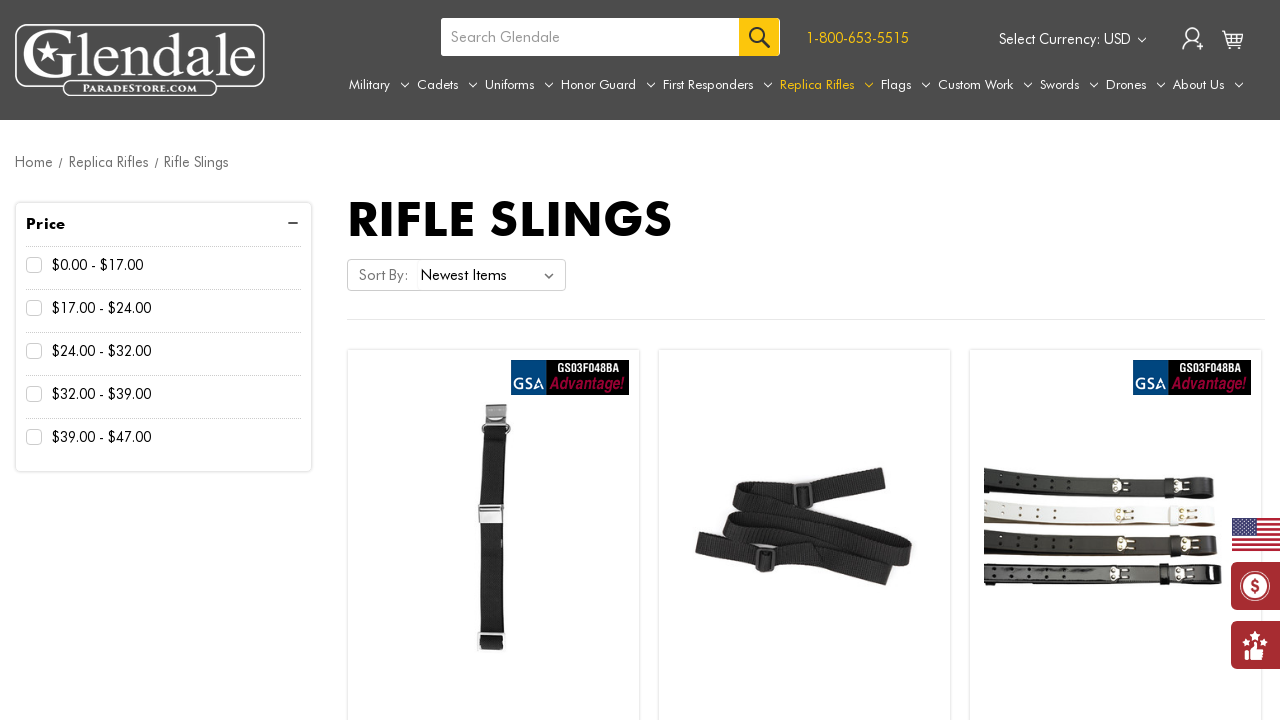

Located all product name elements
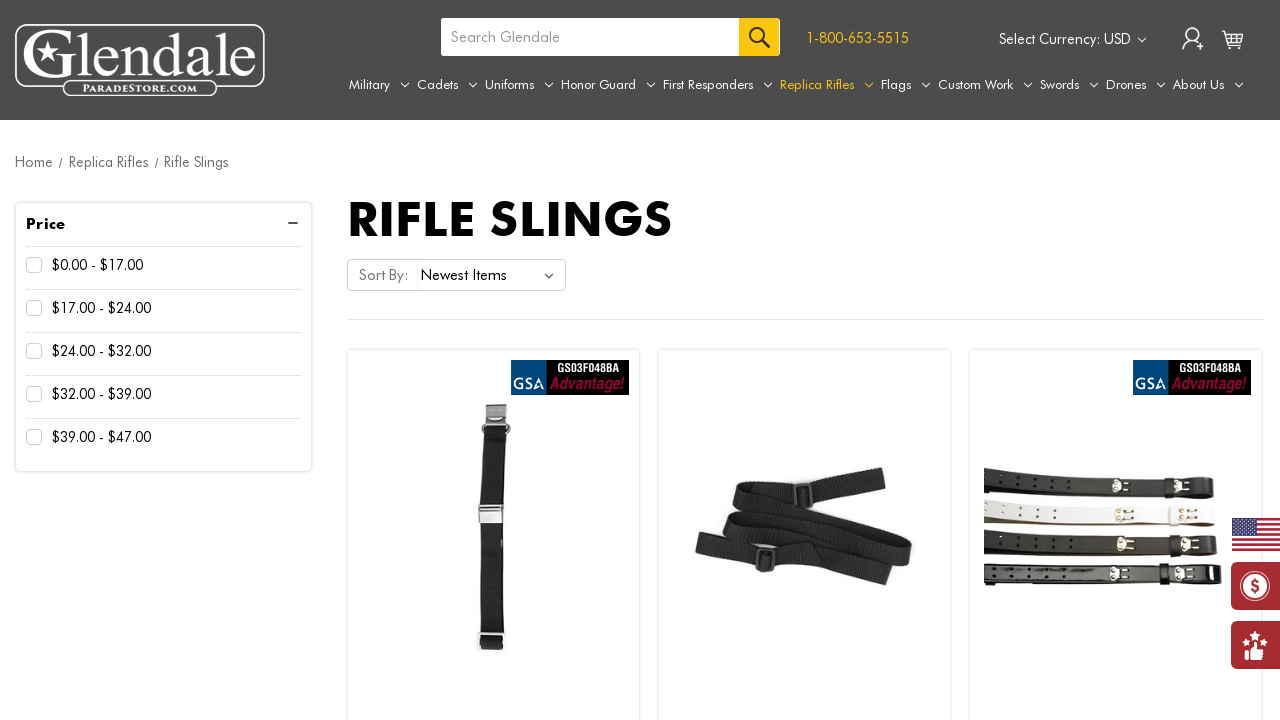

Verified that product names are present (count > 0)
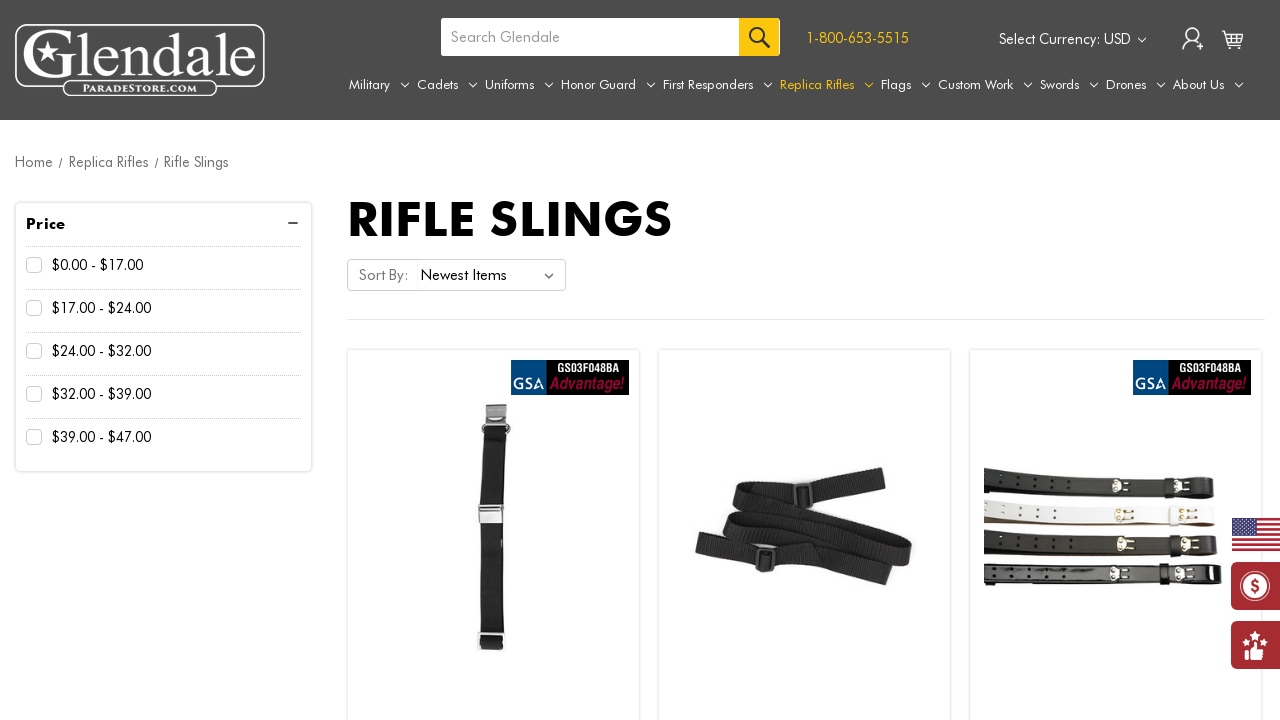

Verified that the first product name is visible
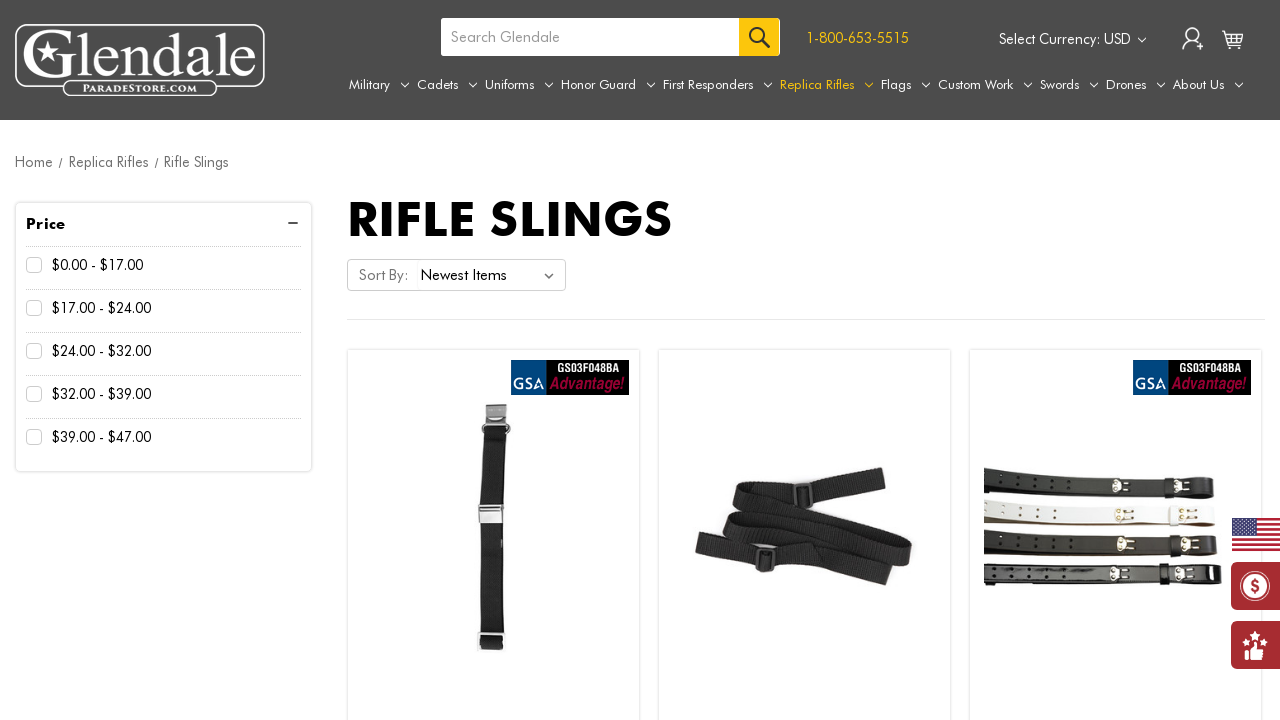

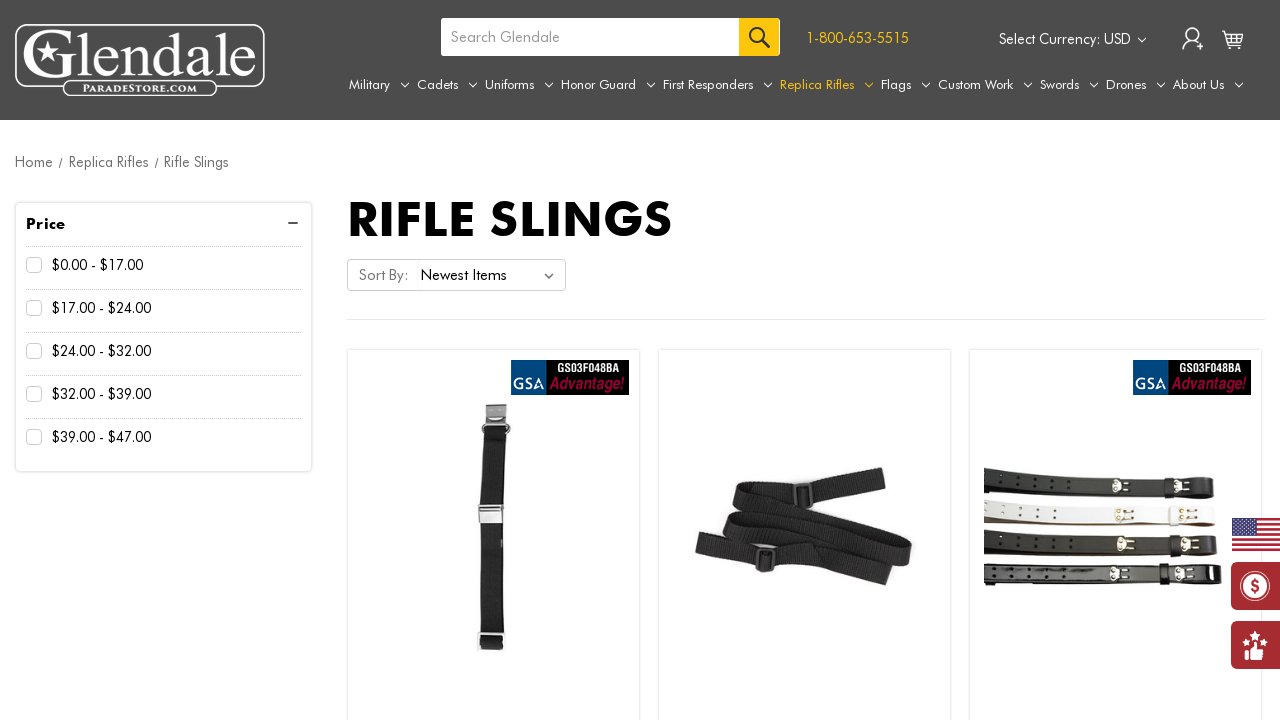